Tests login error message when incorrect username is provided

Starting URL: https://www.saucedemo.com/

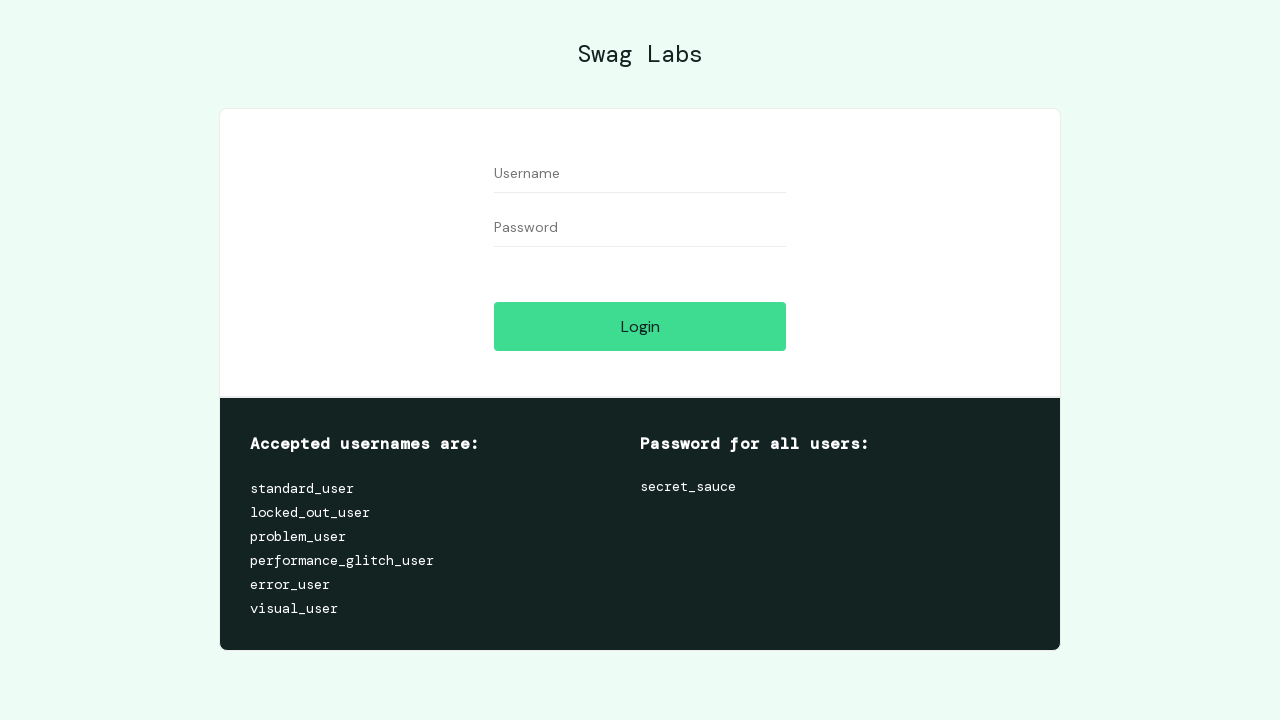

Filled username field with incorrect value 'Egemen' on #user-name
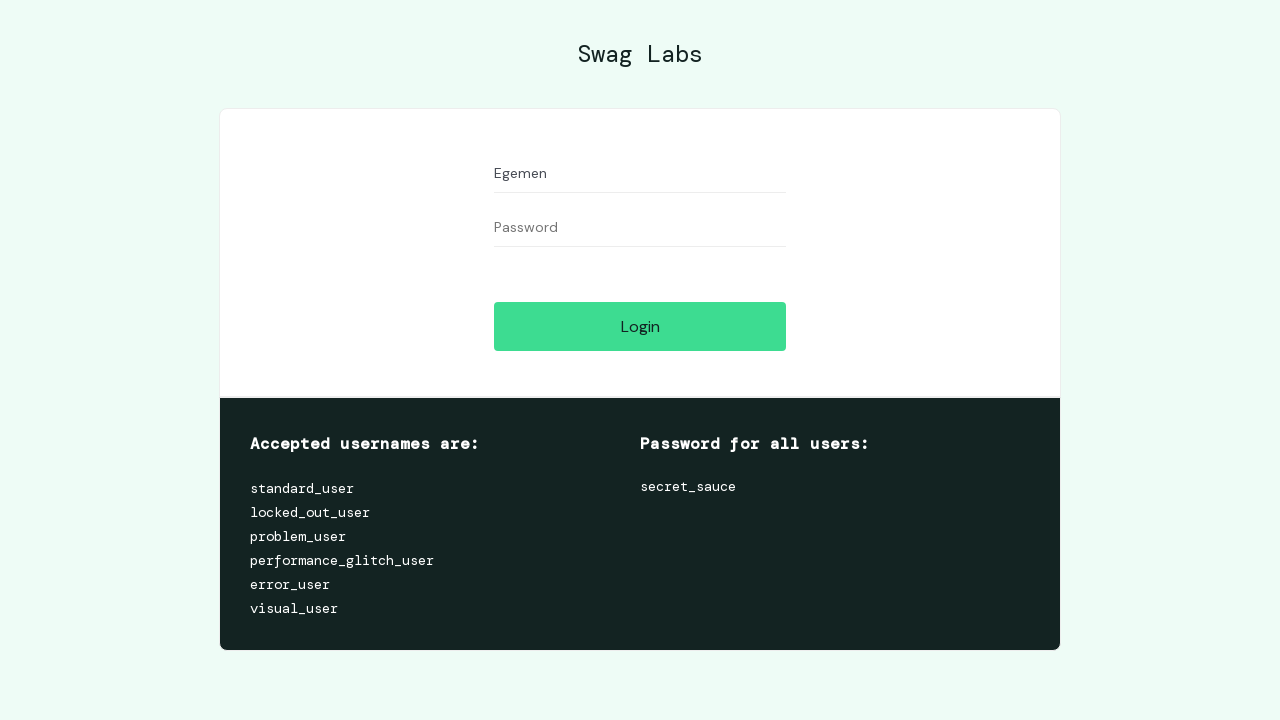

Filled password field with 'secret_sauce' on #password
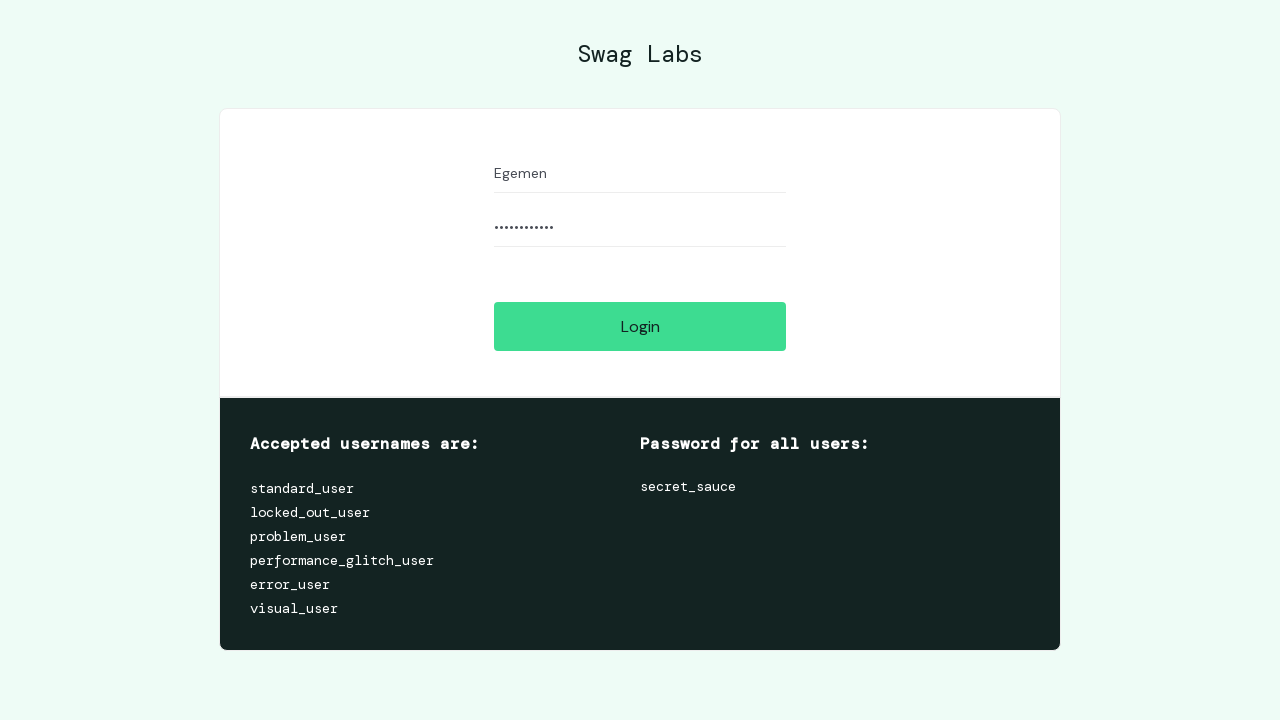

Clicked login button at (640, 326) on #login-button
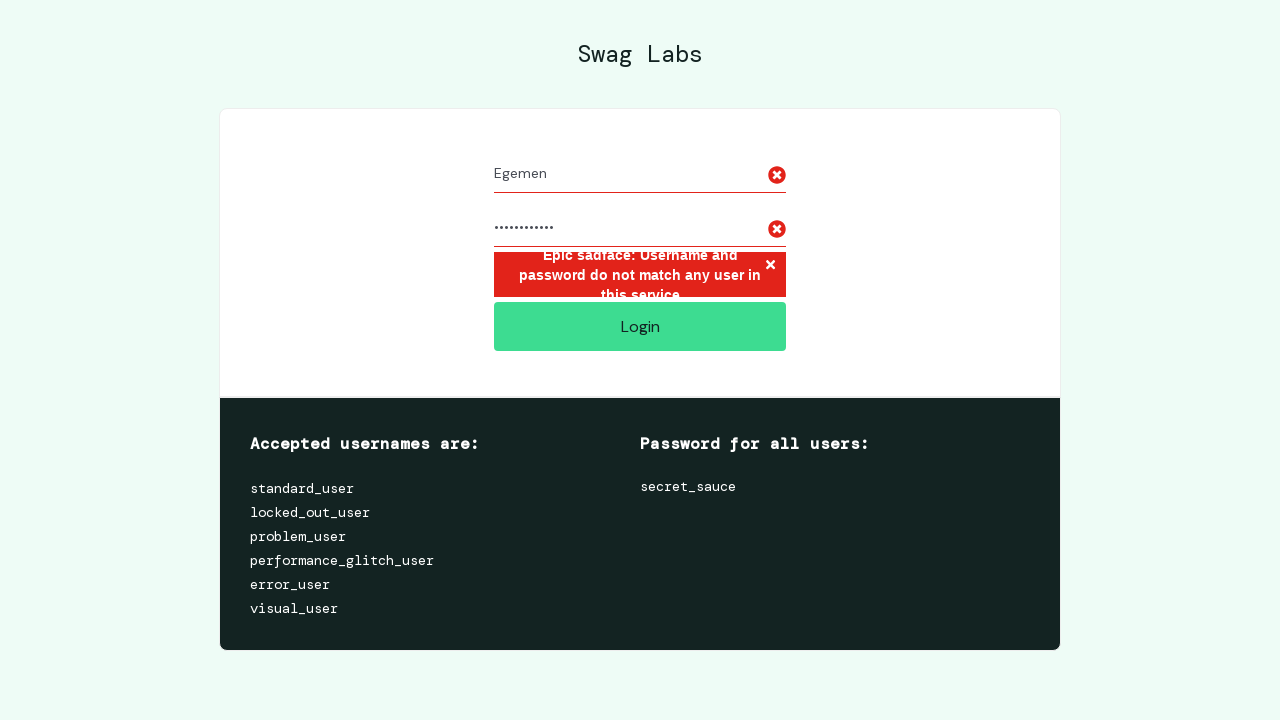

Login error message appeared after submitting incorrect credentials
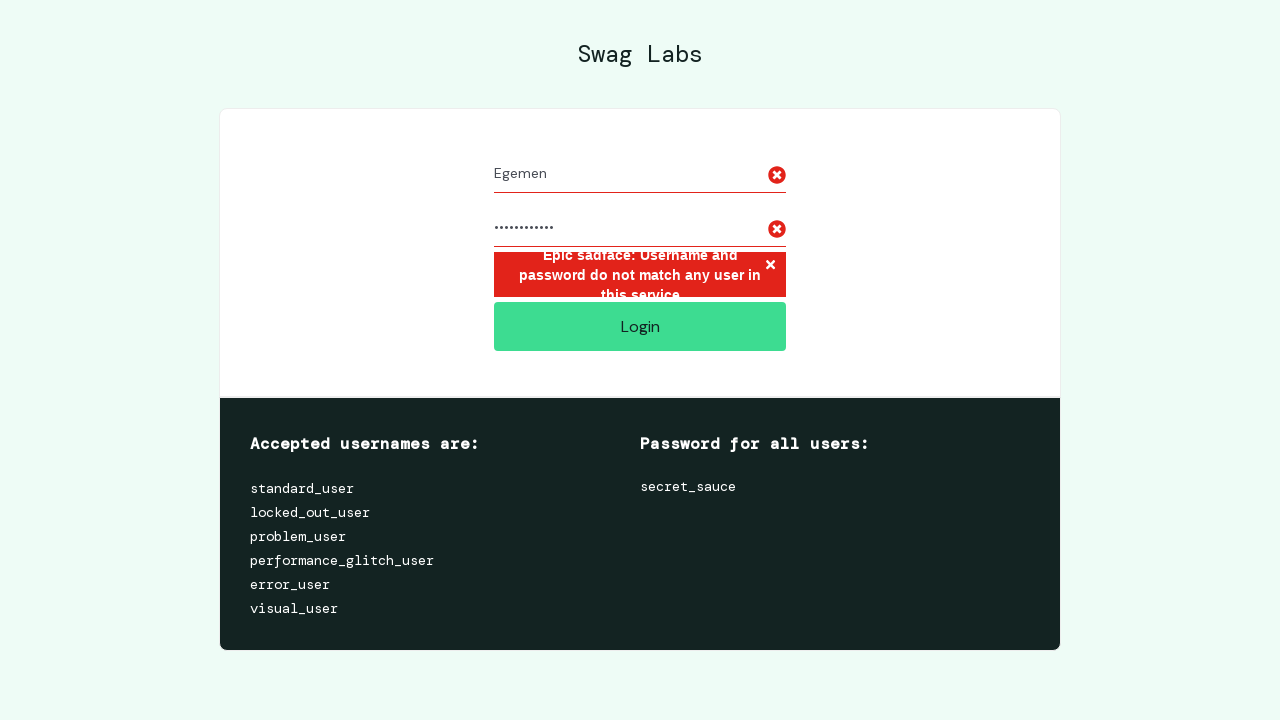

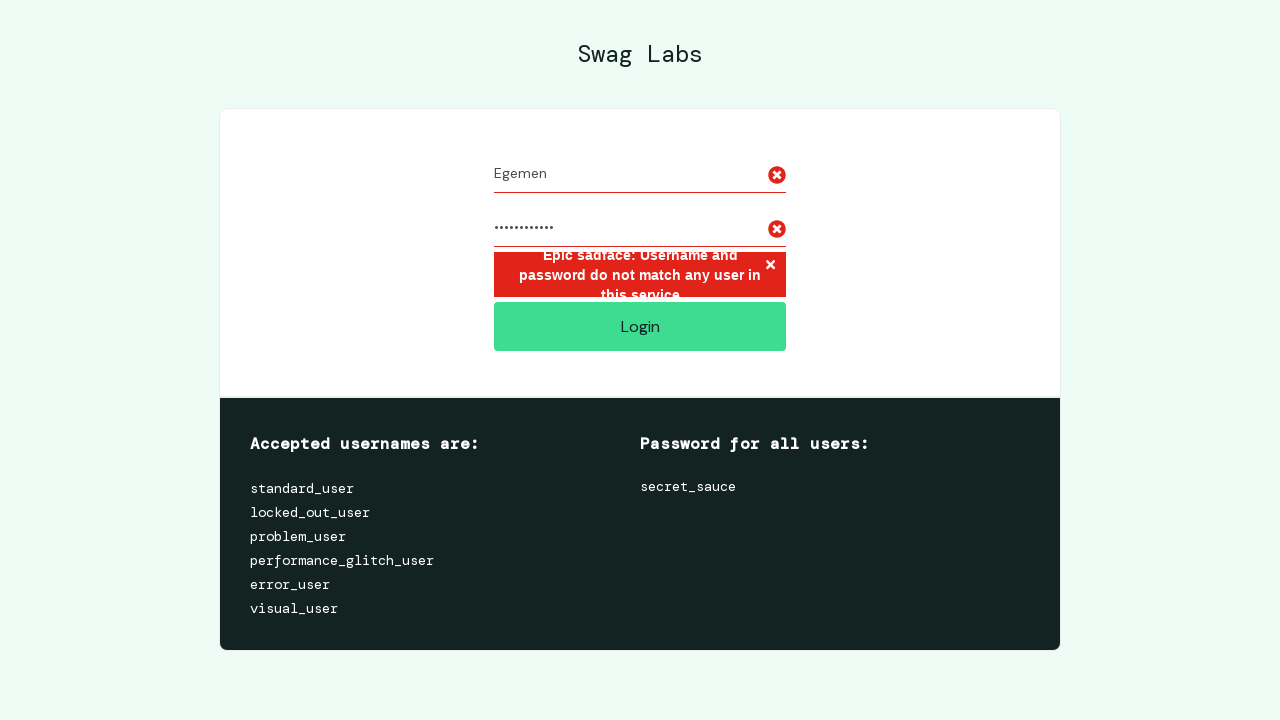